Tests dropdown selection functionality by selecting options using different methods (index, value, and visible text)

Starting URL: https://trytestingthis.netlify.app/

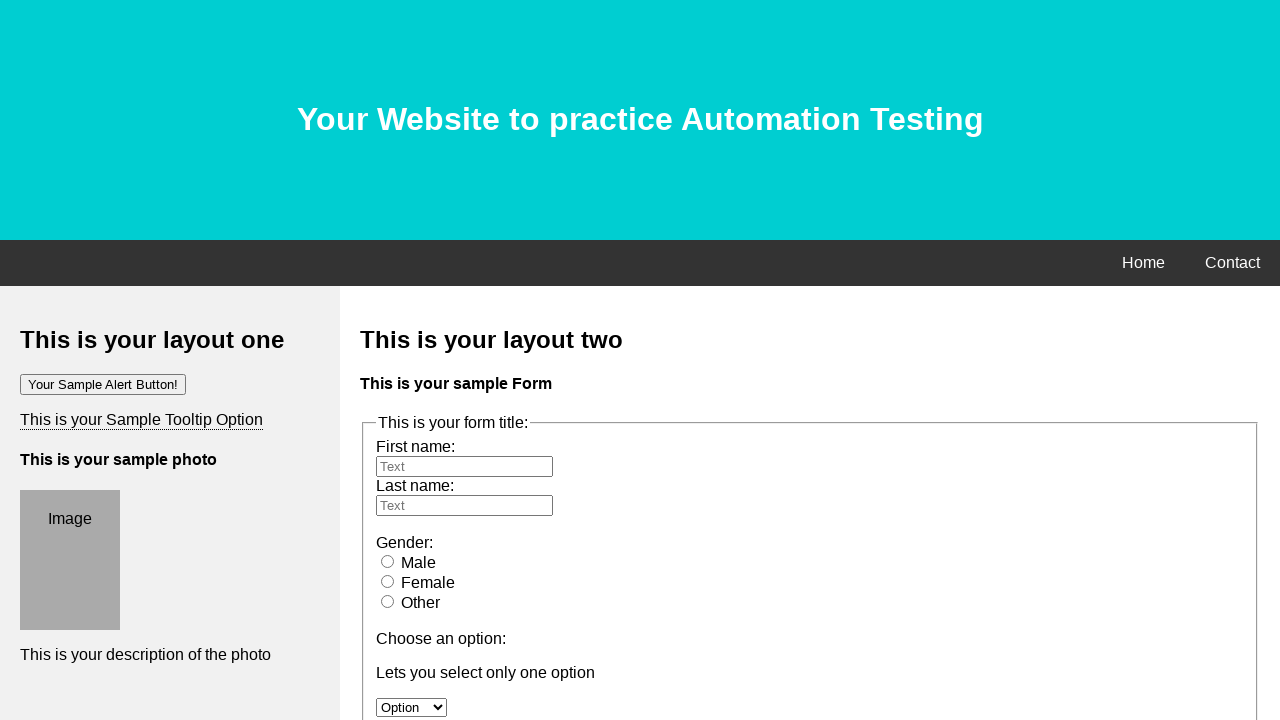

Scrolled down 400px to make dropdown visible
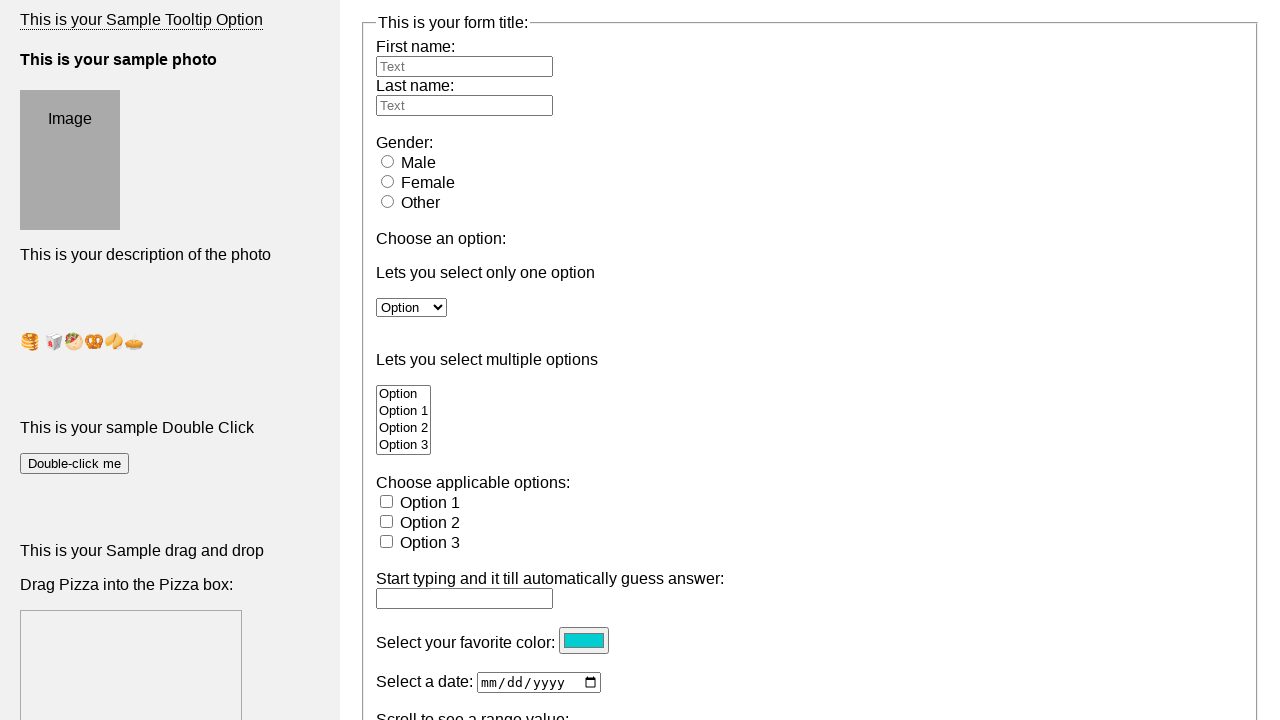

Selected dropdown option by index 1 on #option
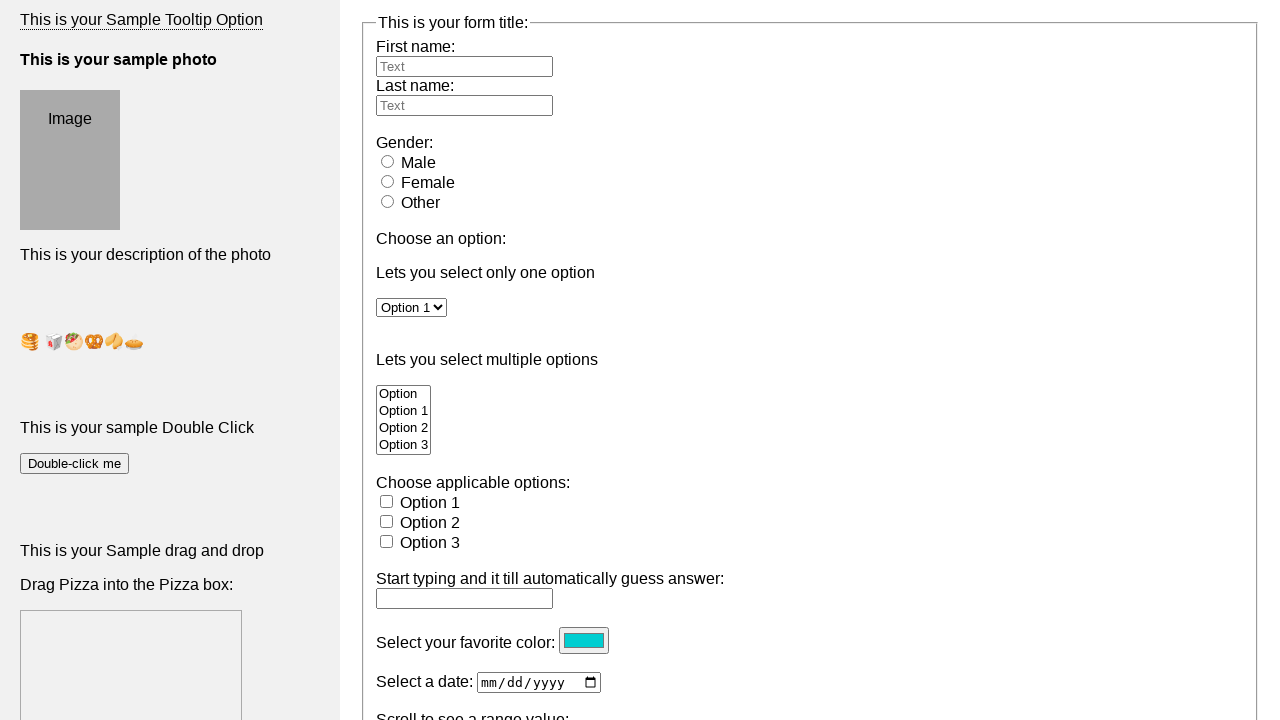

Selected dropdown option by value 'option 2' on #option
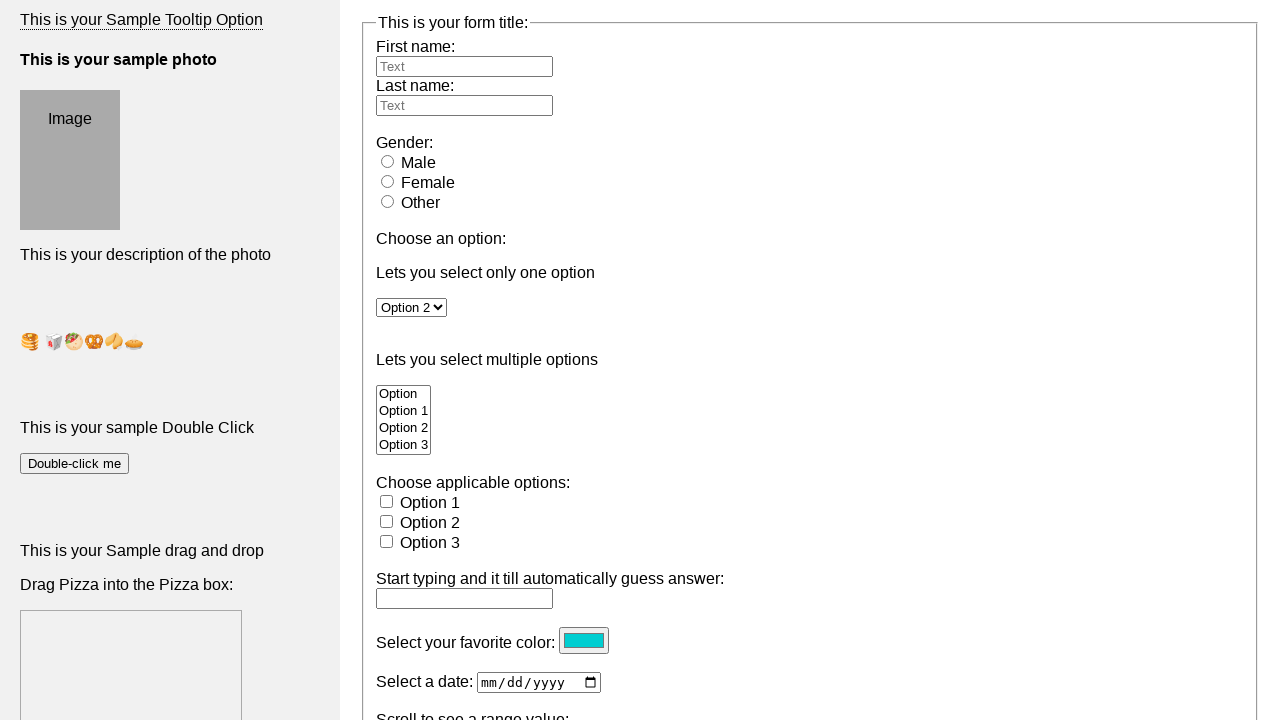

Selected dropdown option by visible text 'Option 3' on #option
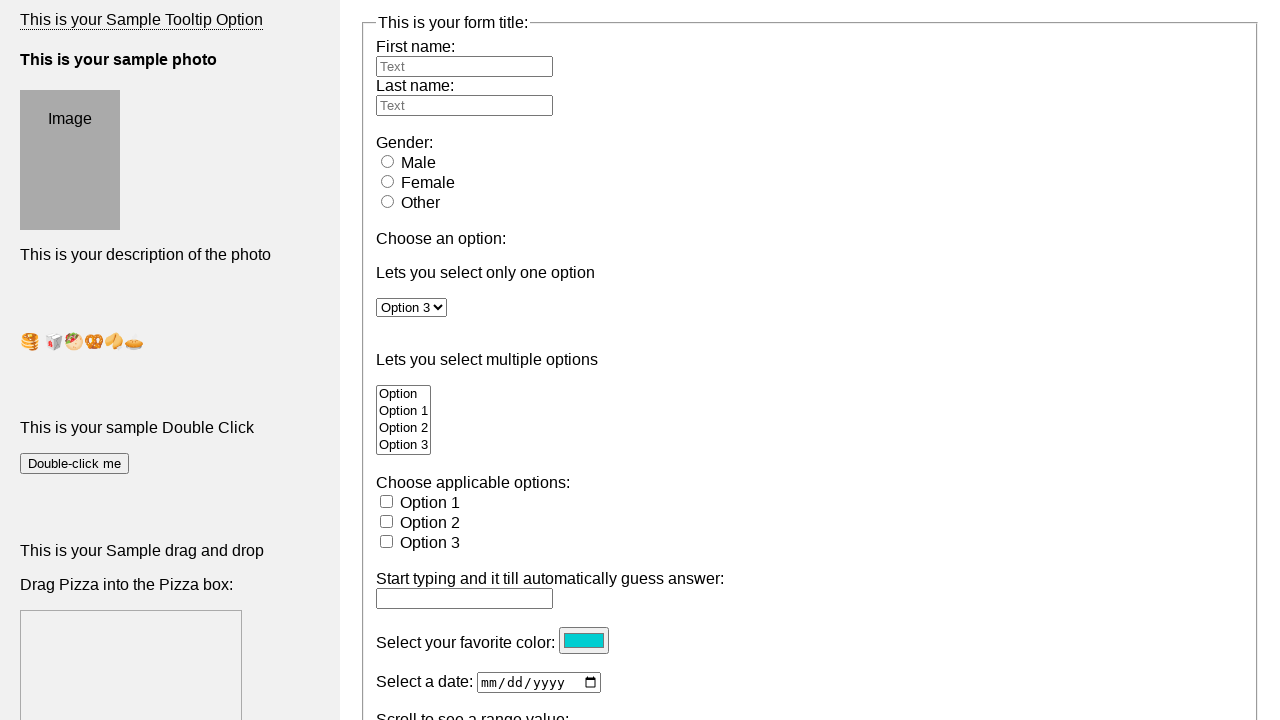

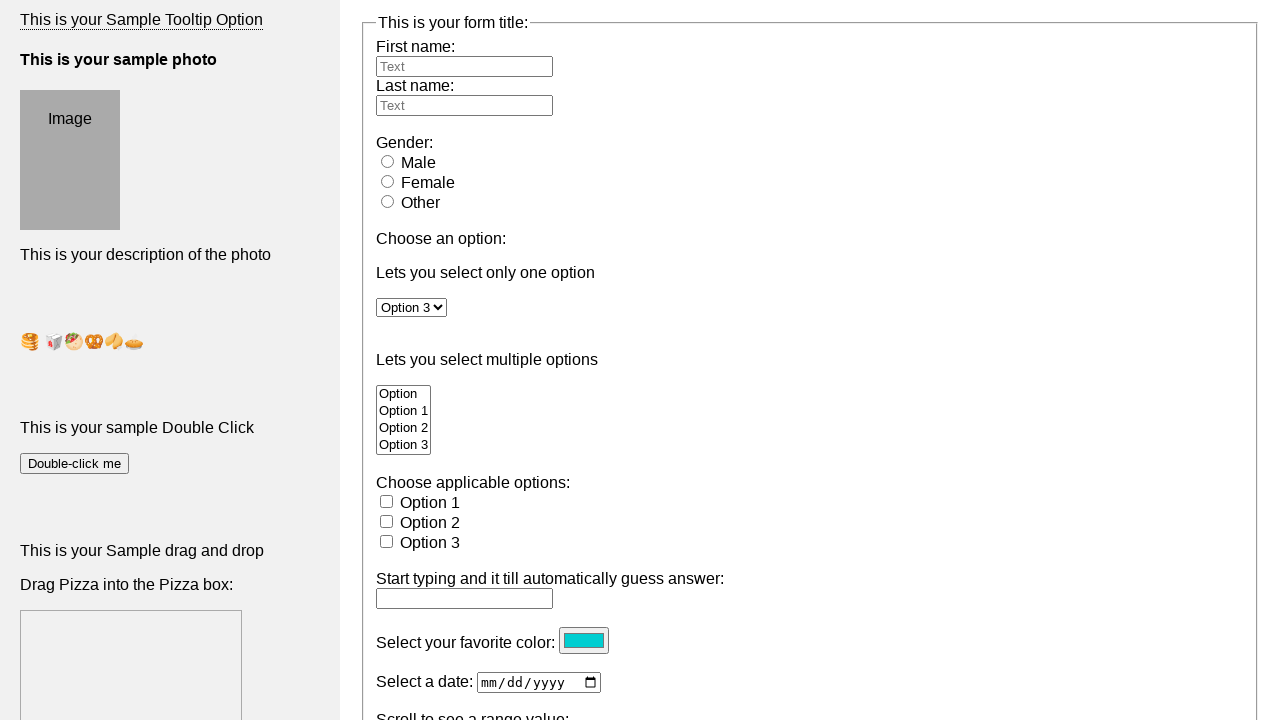